Tests interacting with elements inside iframes by locating a frame and filling a text input within it

Starting URL: https://ui.vision/demo/webtest/frames/

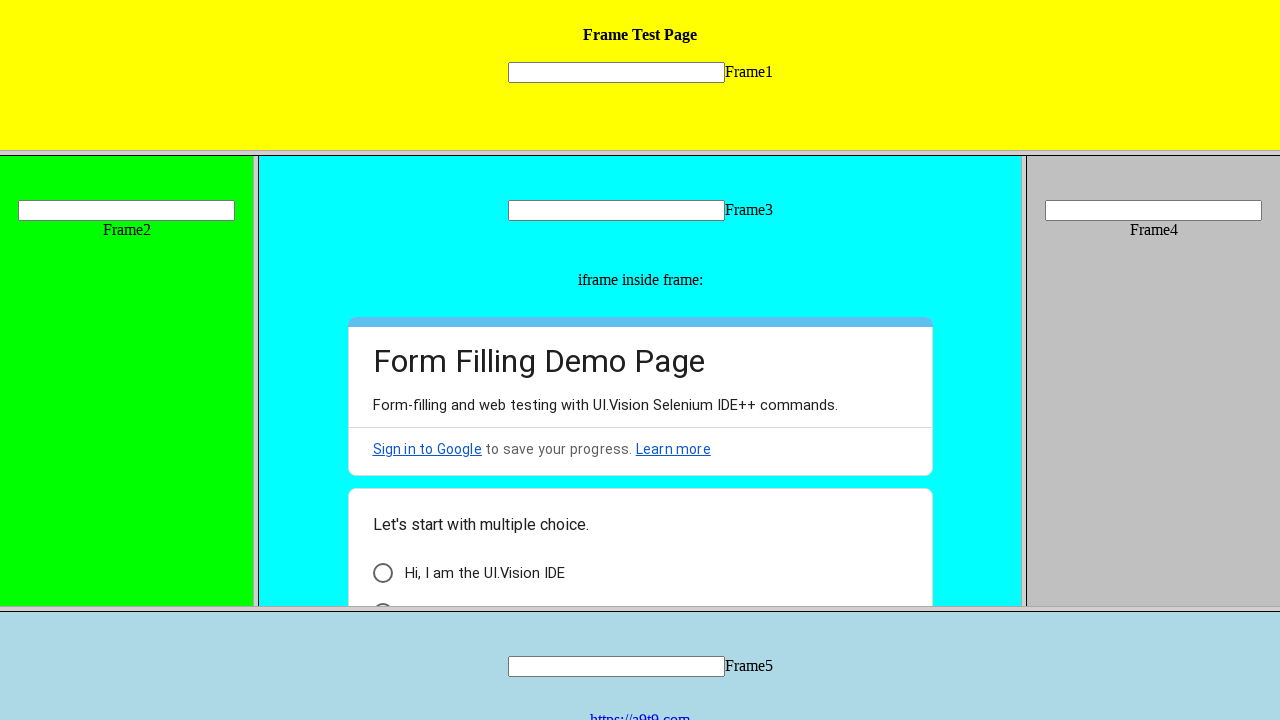

Navigated to iframe demo page
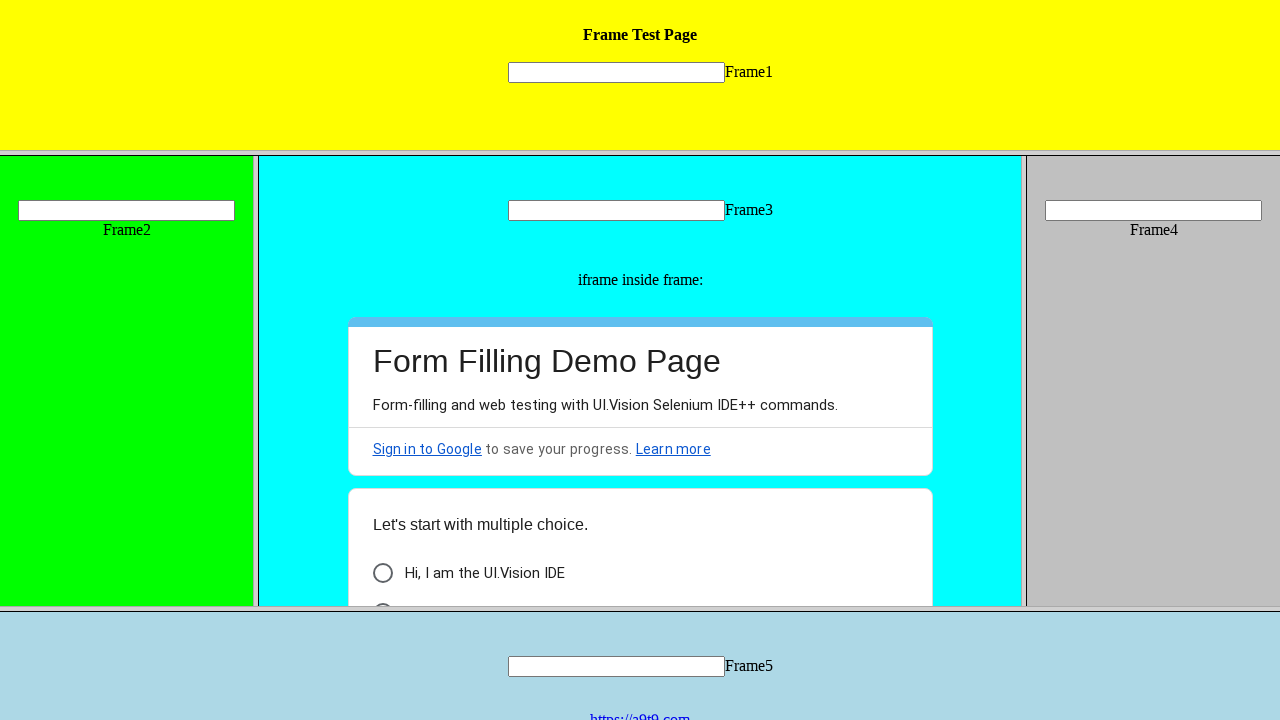

Located text input element inside iframe
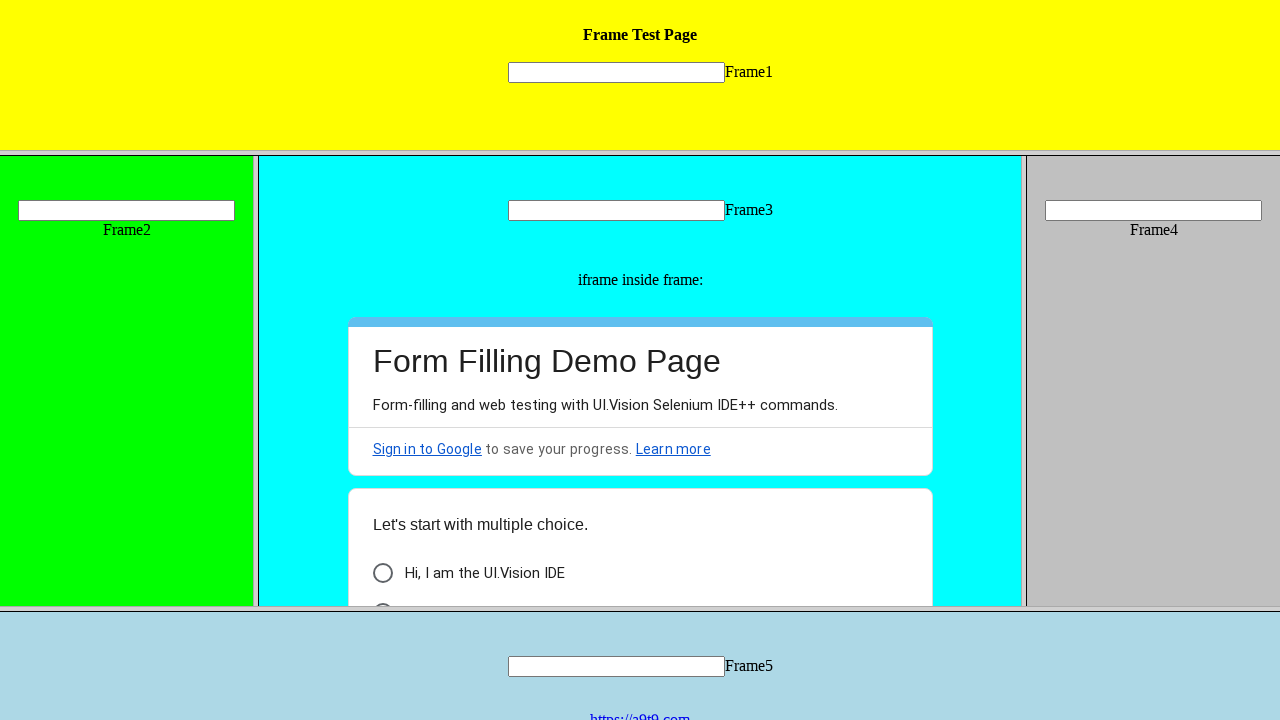

Filled text input inside iframe with 'Testing4Everyone' on xpath=//*[@src='frame_1.html'] >> internal:control=enter-frame >> xpath=//input
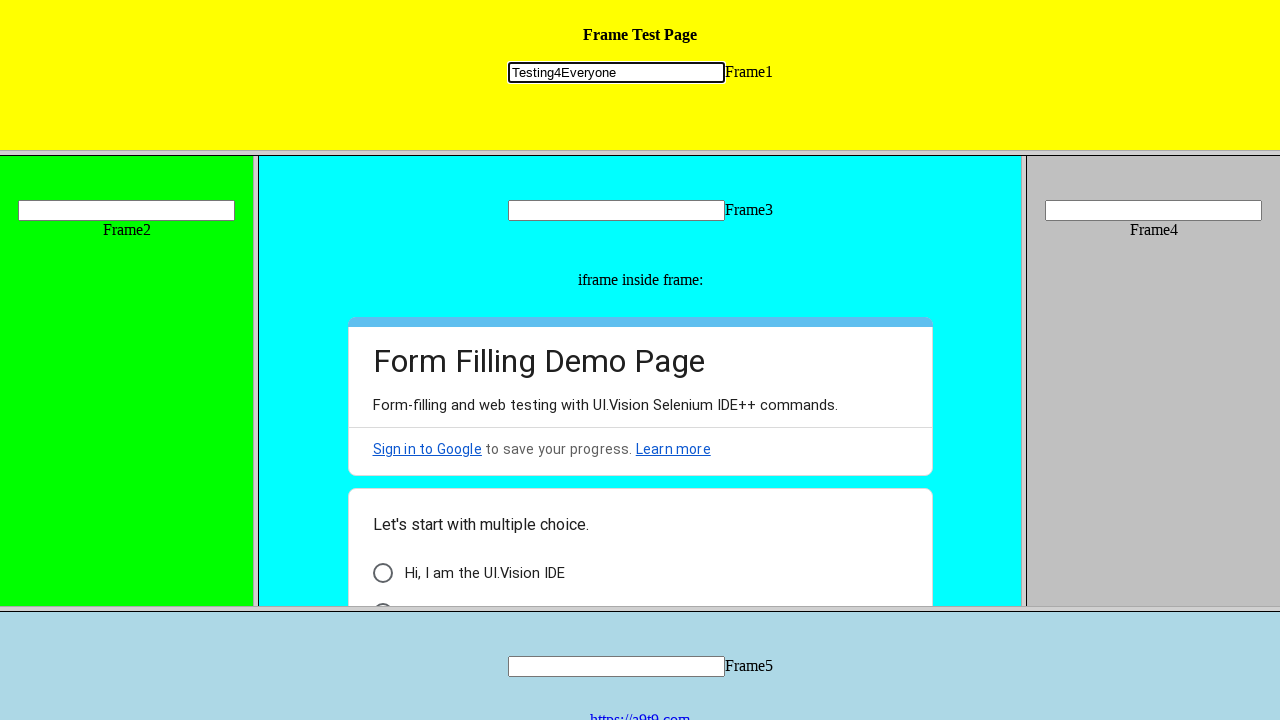

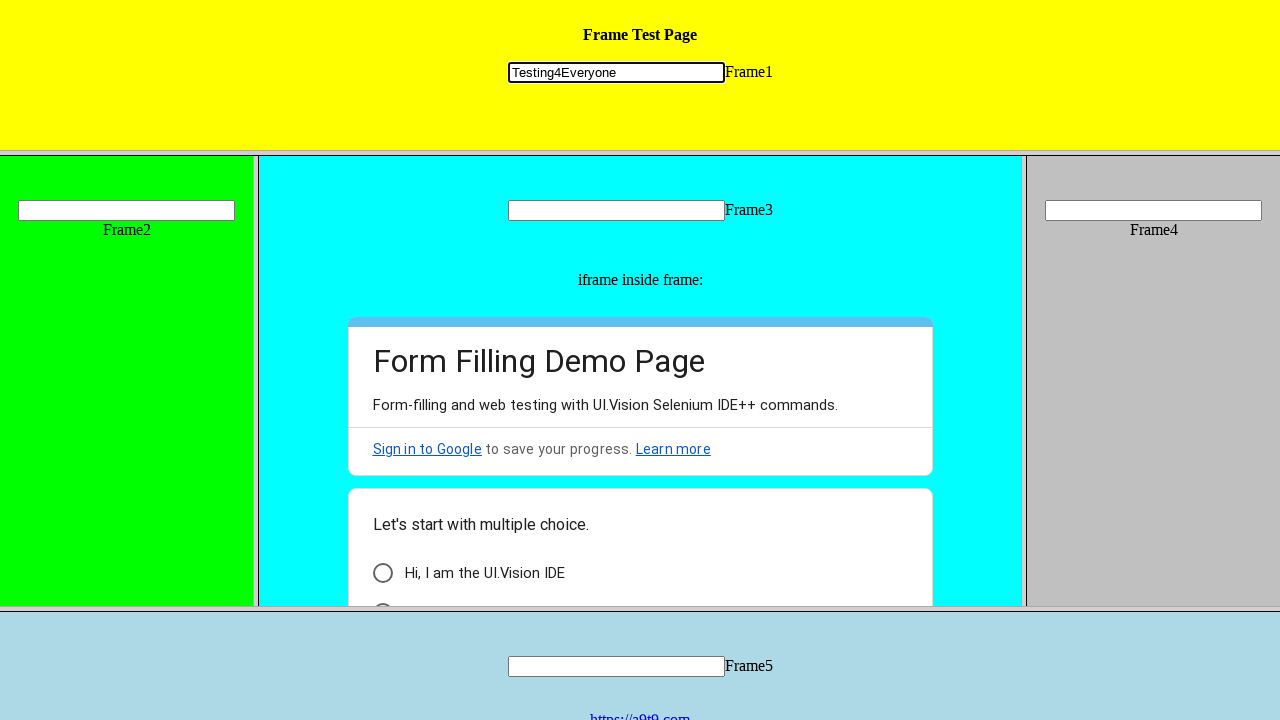